Fills out a registration form with first name, last name, job title, selects education level radio button, checks a preference checkbox, selects from dropdown, picks today's date, and submits the form.

Starting URL: https://formy-project.herokuapp.com/form

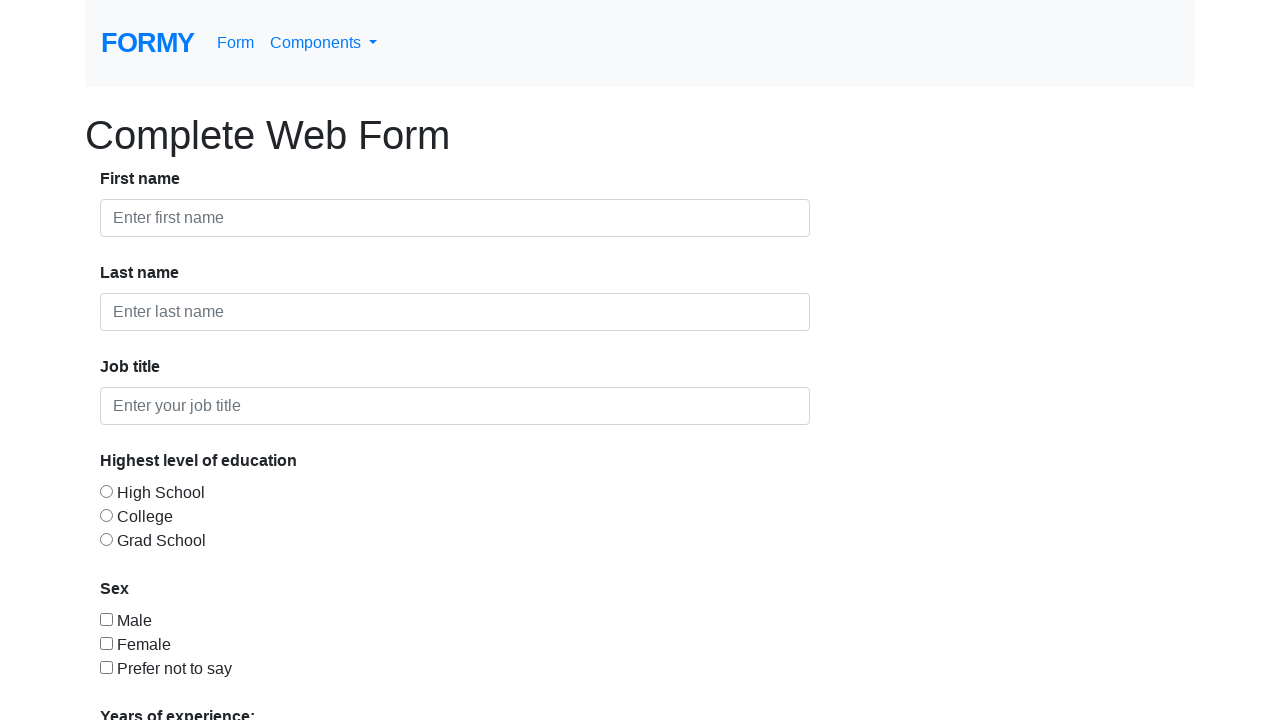

Filled first name field with 'Ravi' on #first-name
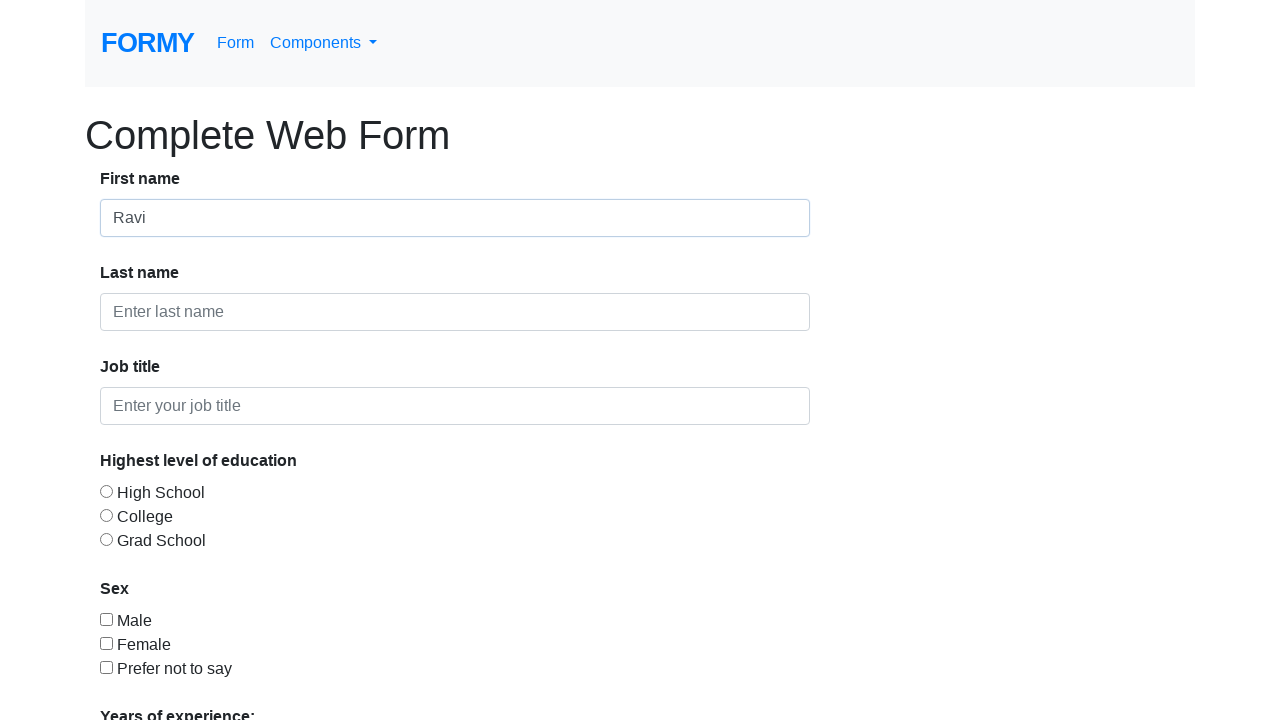

Filled last name field with 'Gajul' on #last-name
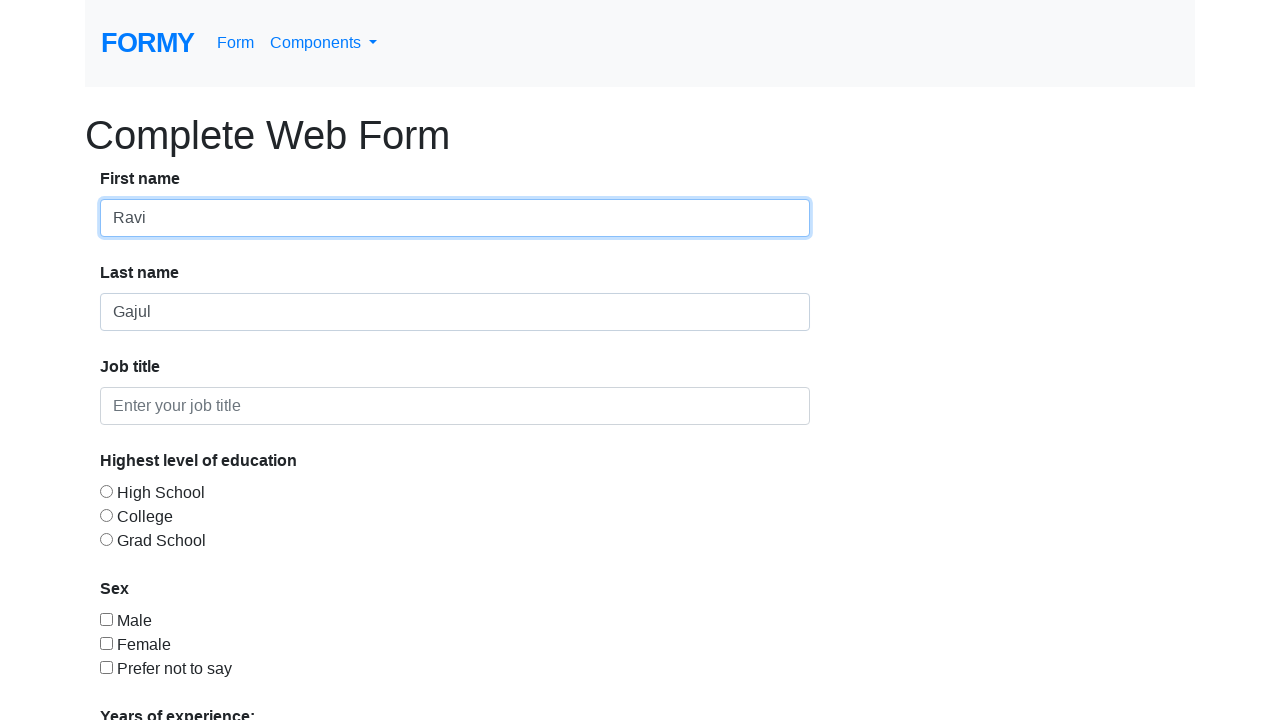

Filled job title field with 'Principal SDET' on input#job-title
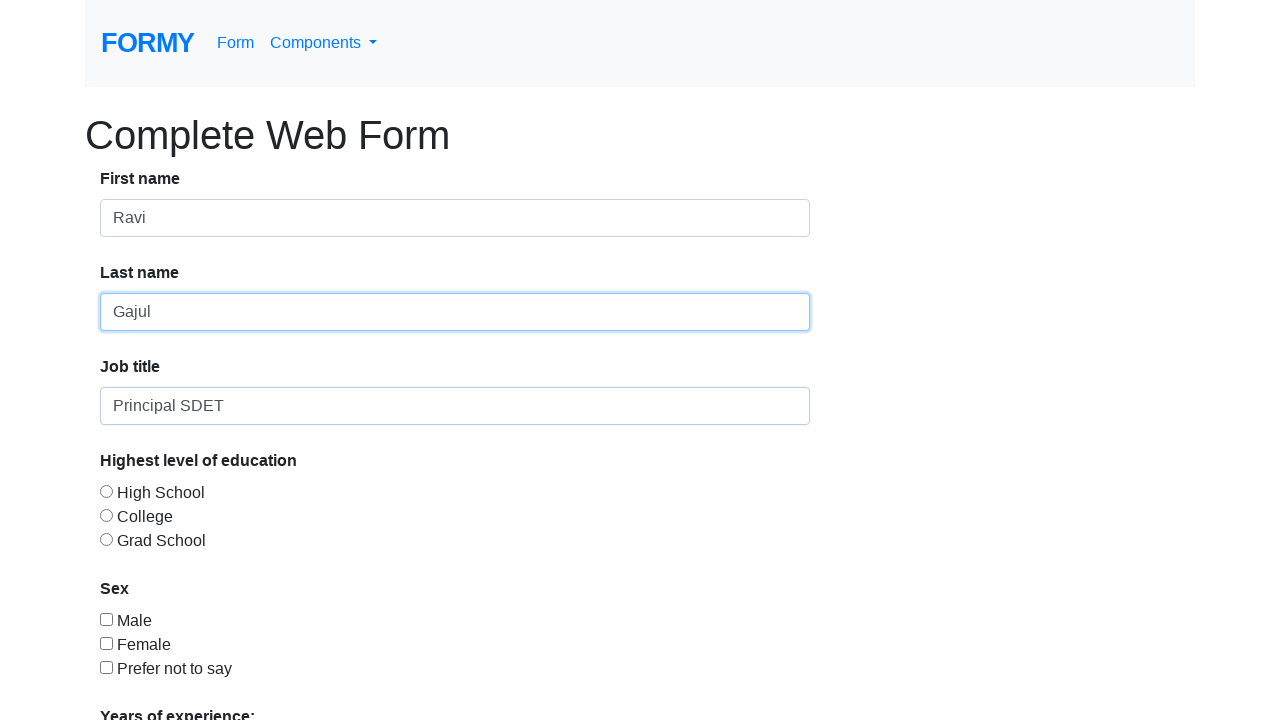

Selected 'High School' education level radio button at (106, 491) on input#radio-button-1
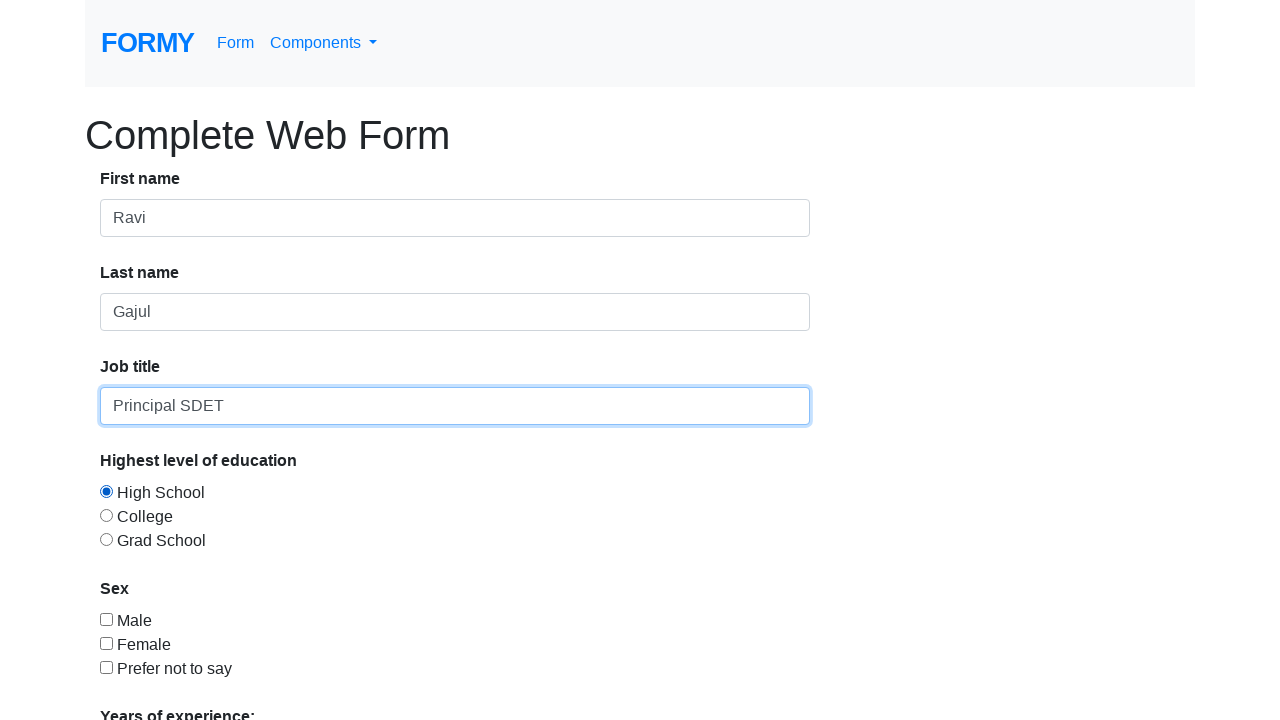

Checked preference checkbox at (106, 667) on #checkbox-3
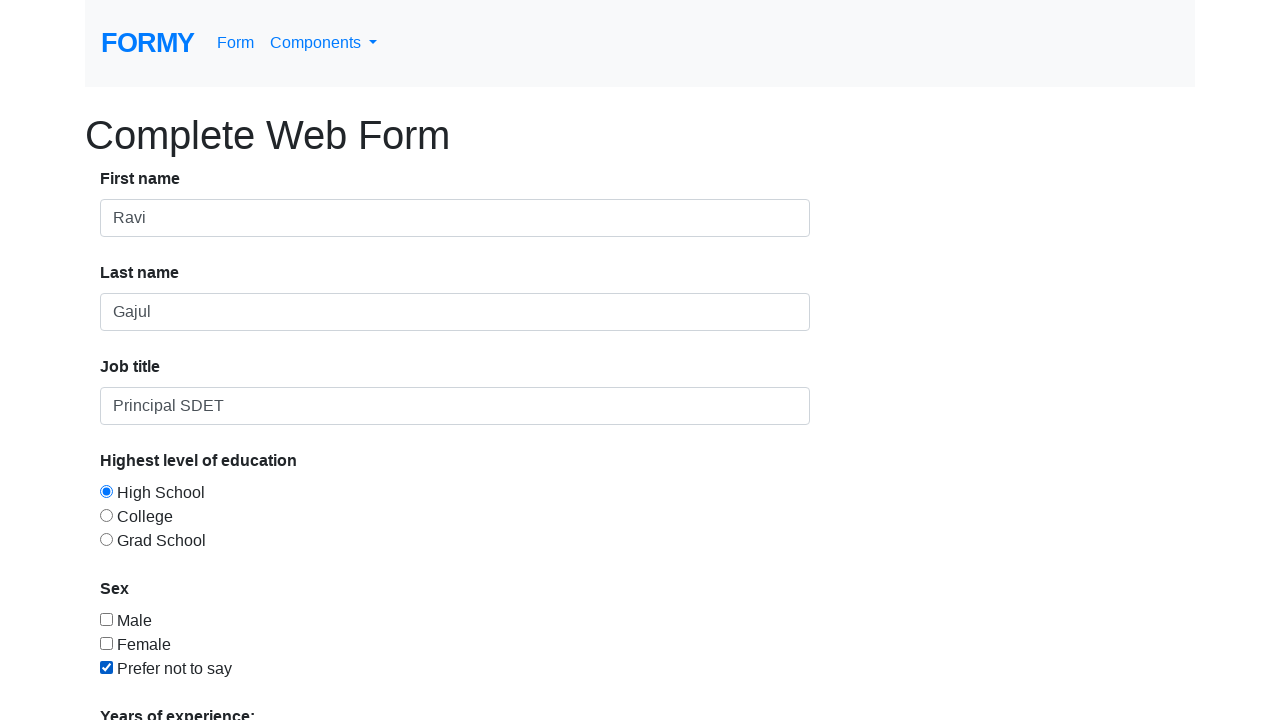

Selected option at index 3 from dropdown menu on #select-menu
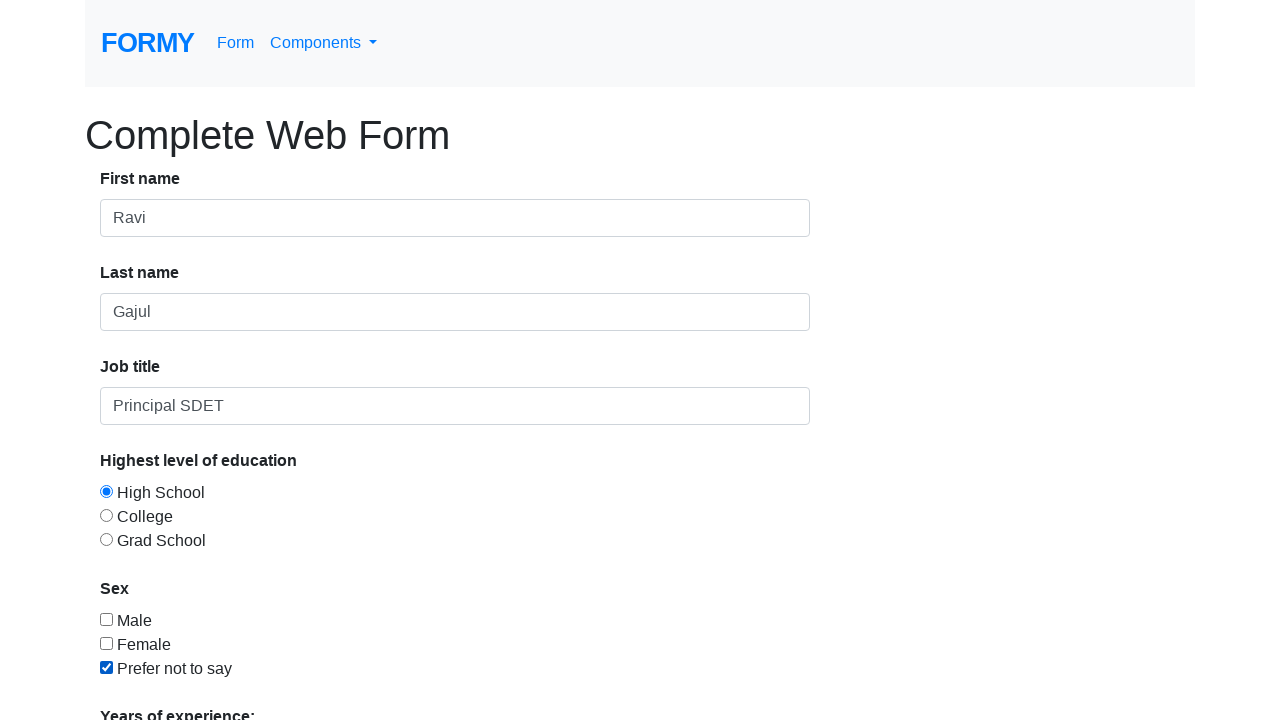

Clicked datepicker to open calendar at (270, 613) on #datepicker
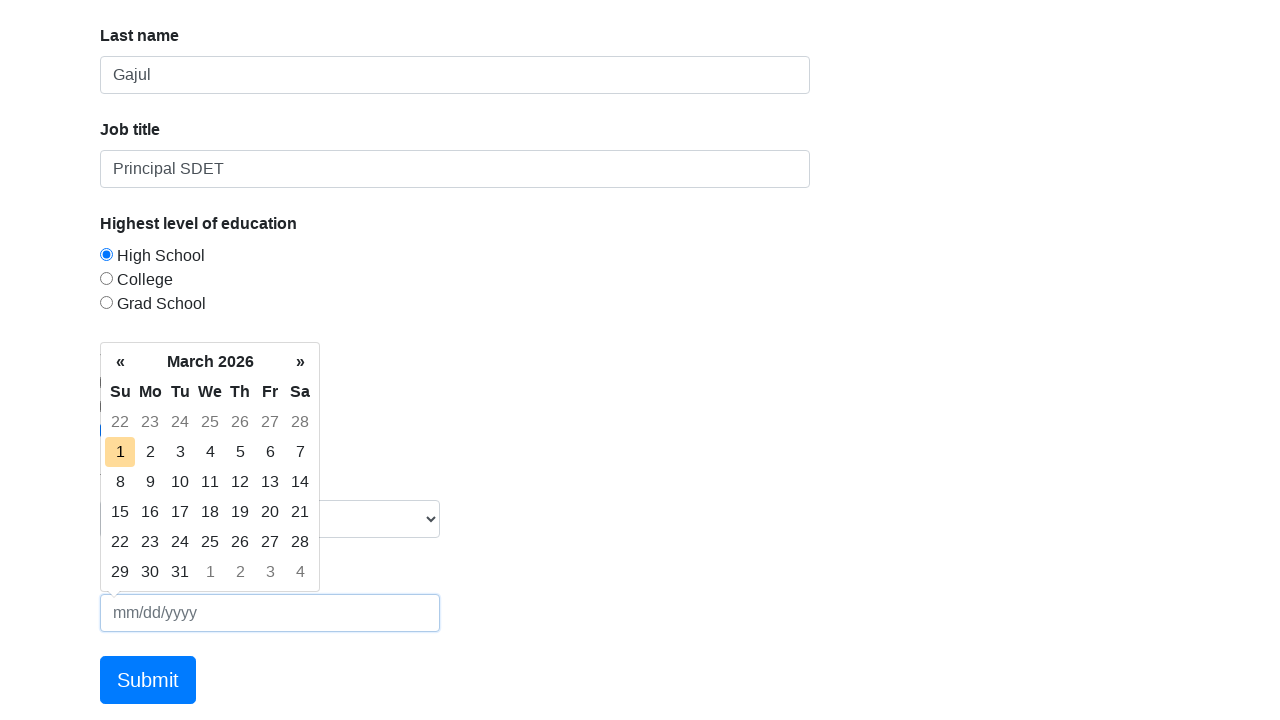

Selected today's date from calendar at (120, 452) on td.today.day
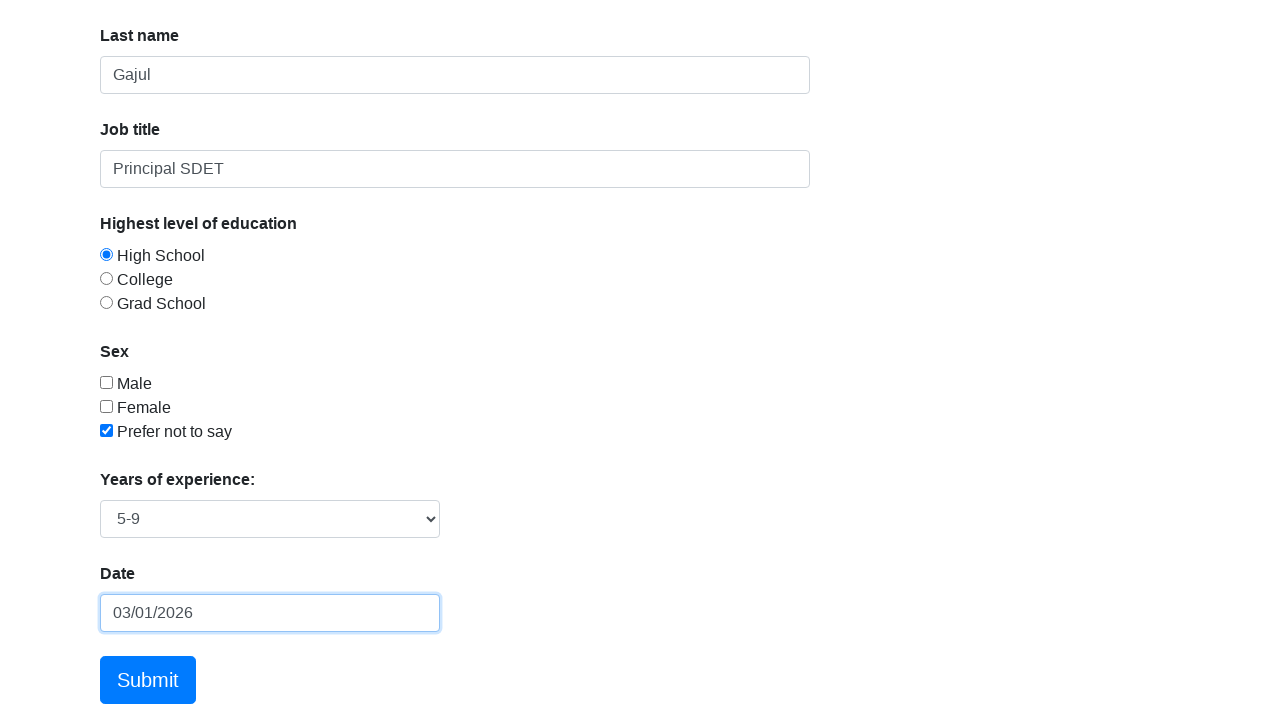

Clicked Submit button to submit the form at (148, 680) on a:text('Submit')
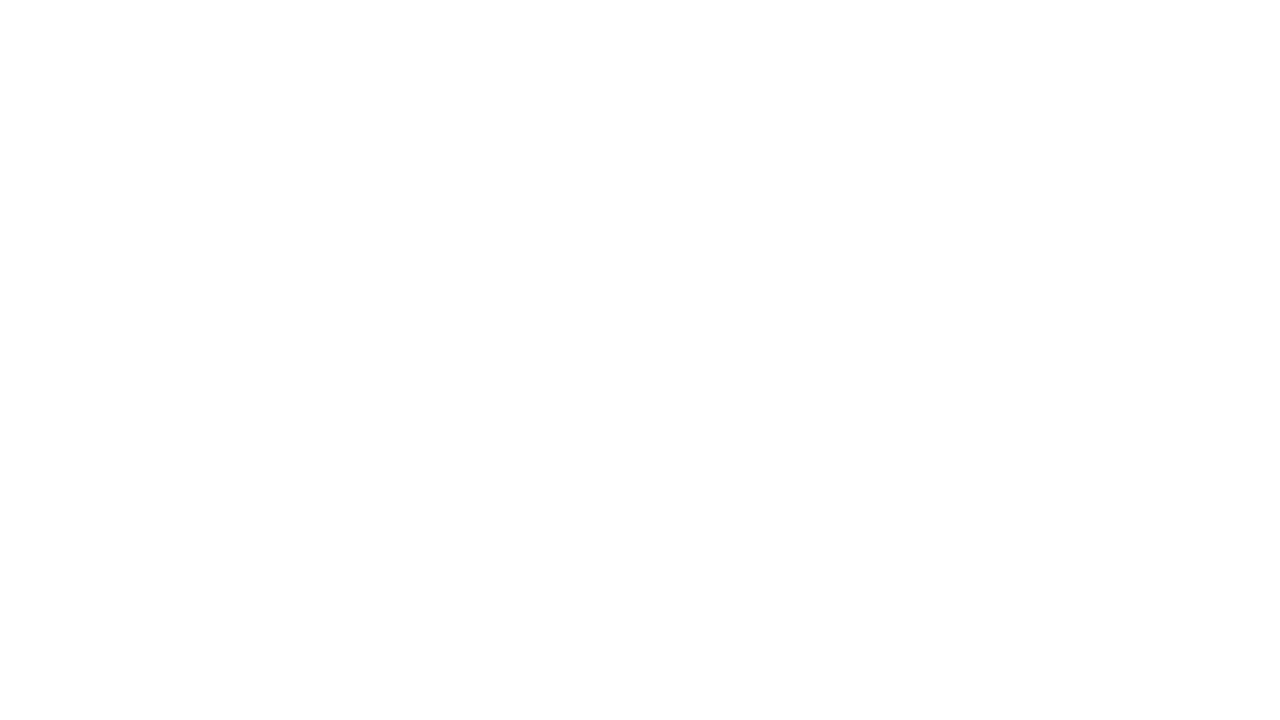

Form submission successful - success alert displayed
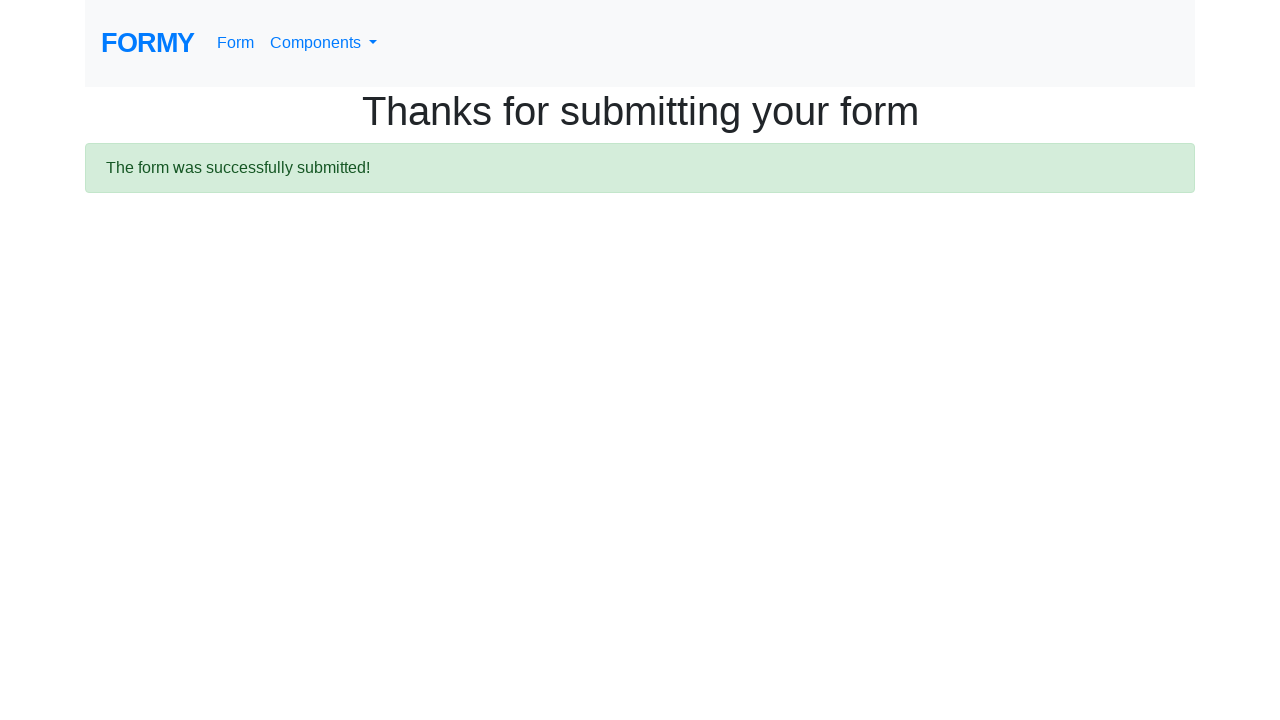

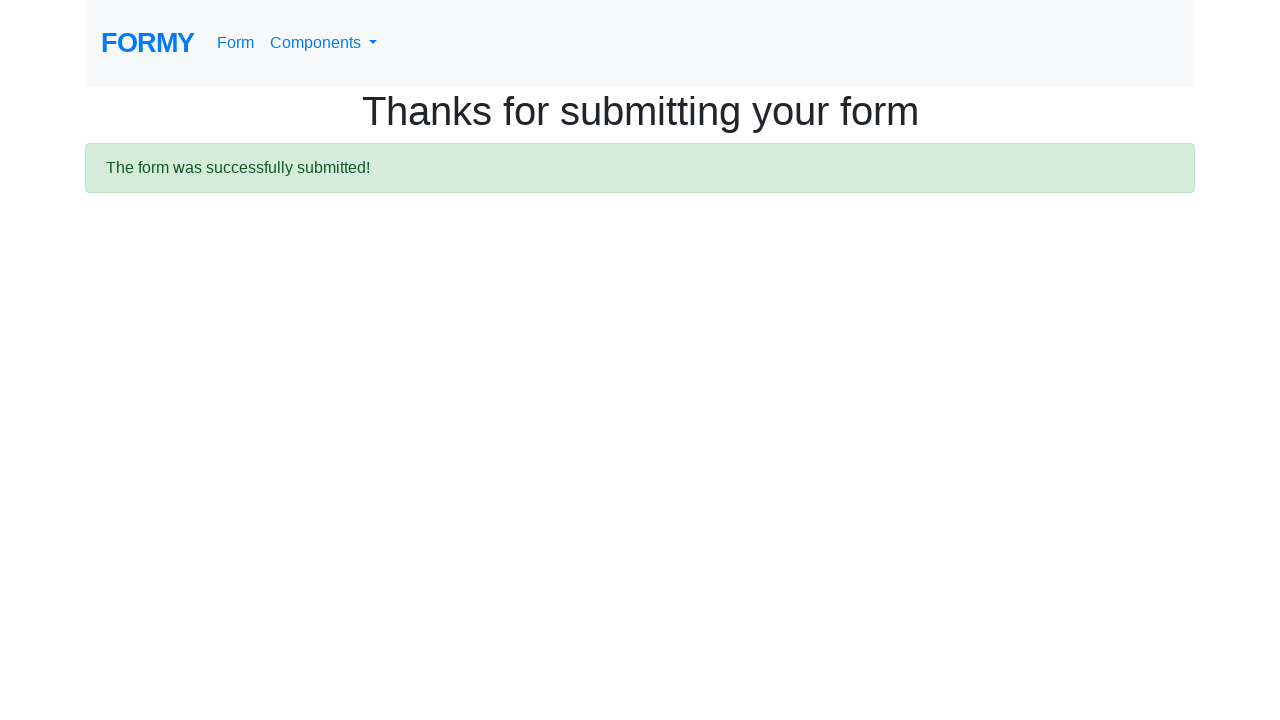